Tests Vue.js dropdown by selecting different options (Second Option, First Option, Third Option) and verifying the selection is displayed.

Starting URL: https://mikerodham.github.io/vue-dropdowns/

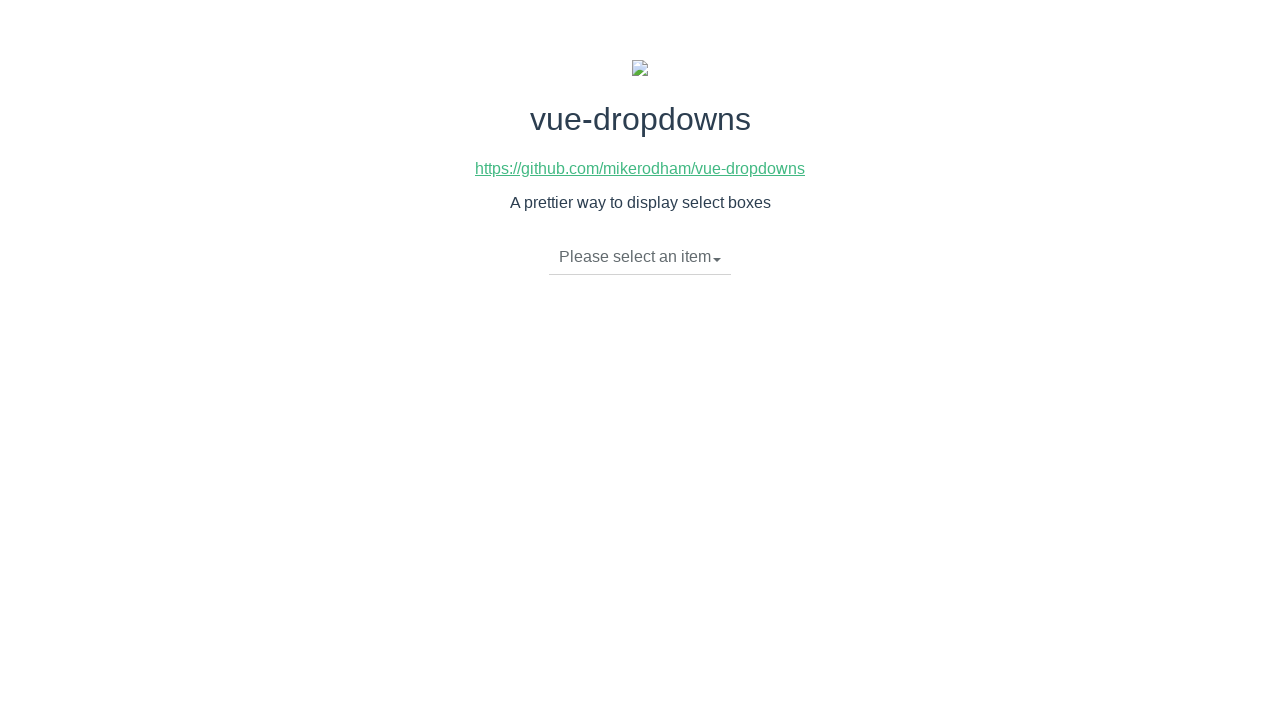

Clicked dropdown toggle to open menu at (640, 257) on li.dropdown-toggle
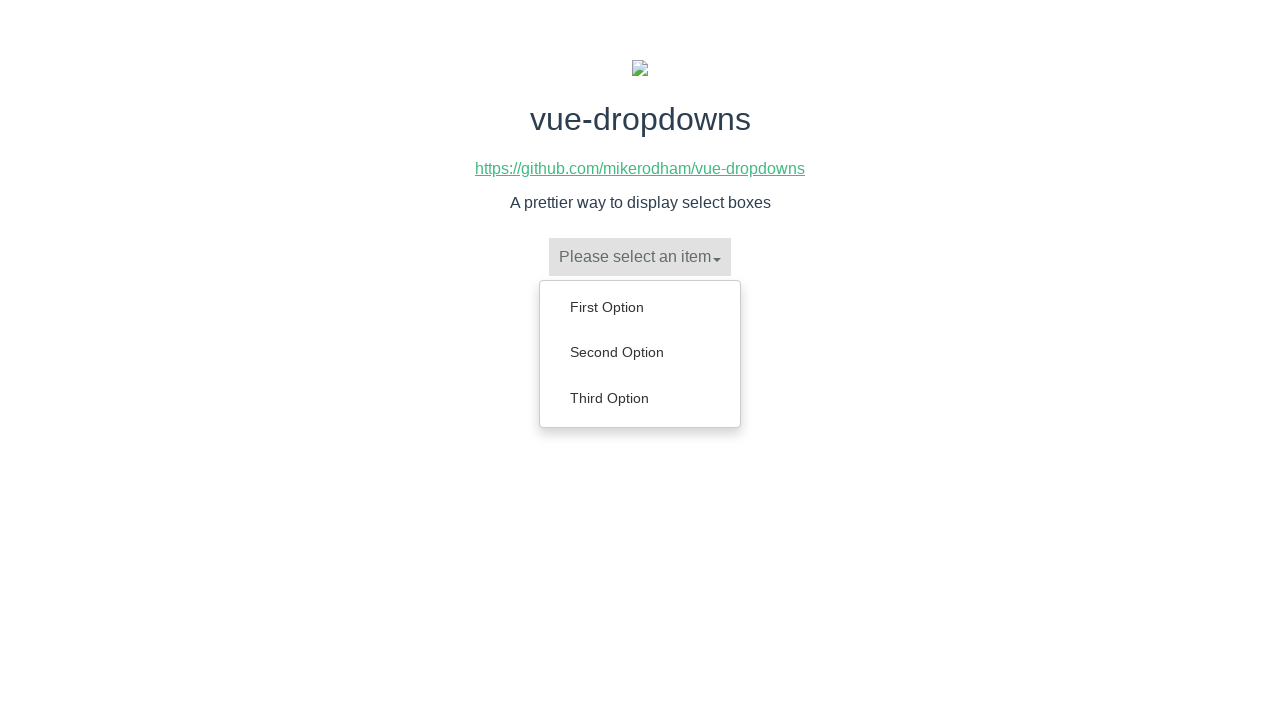

Dropdown menu appeared with options
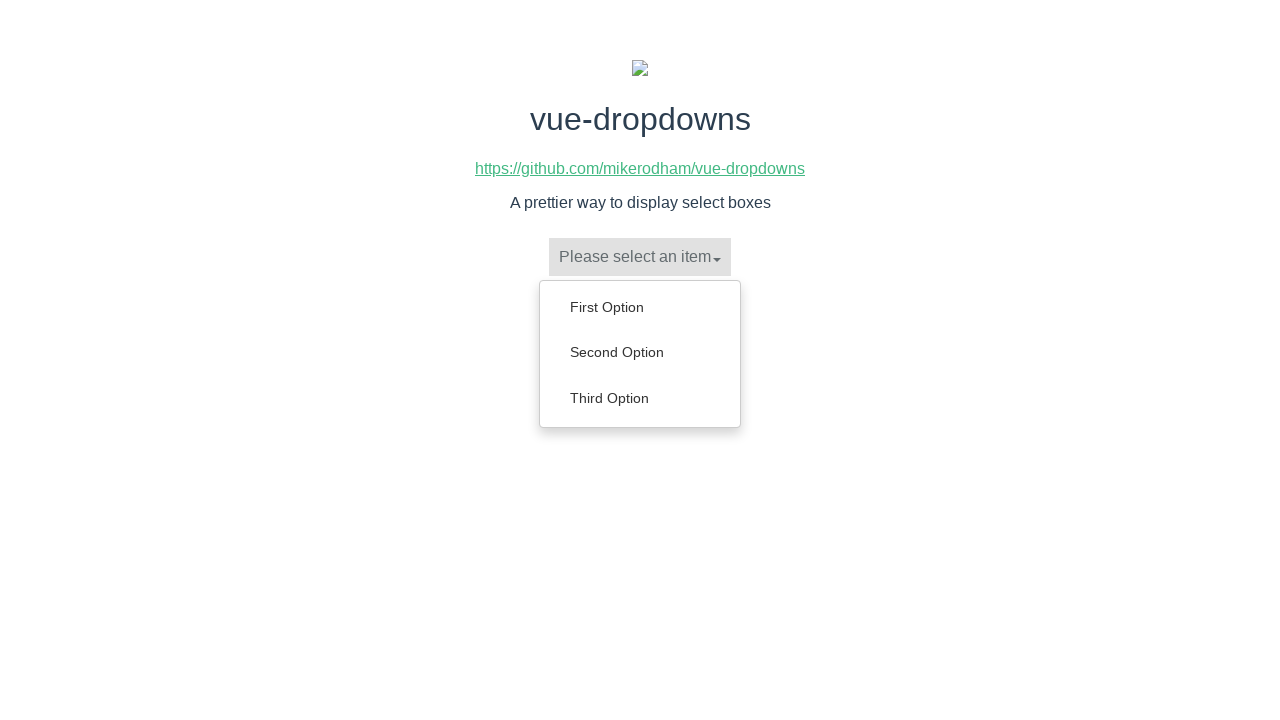

Selected 'Second Option' from dropdown at (640, 352) on ul.dropdown-menu a:has-text('Second Option')
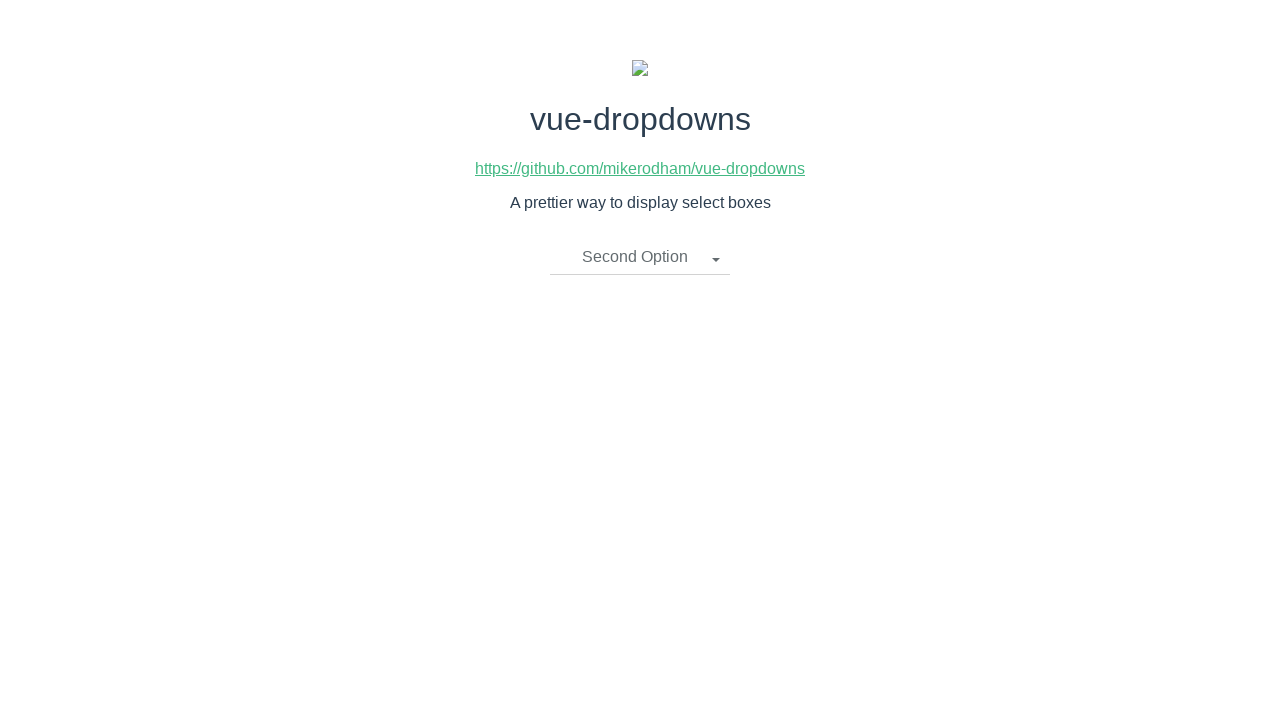

Waited 1 second for selection to register
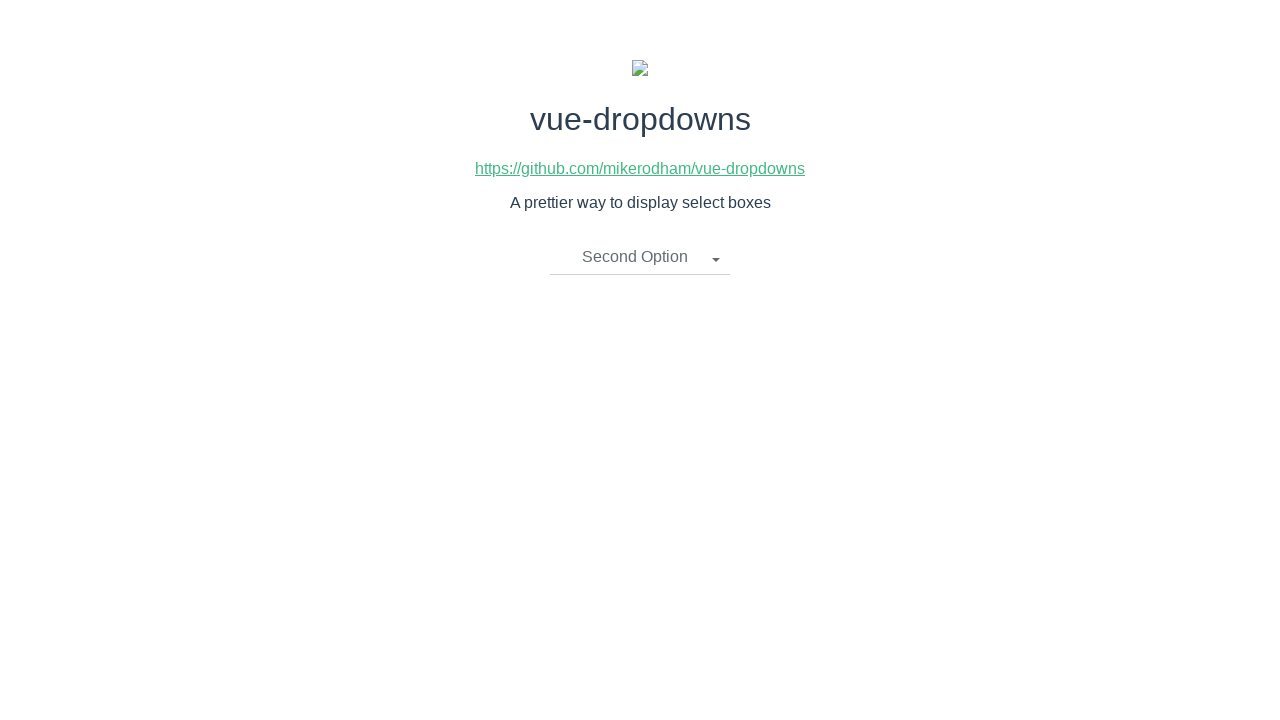

Clicked dropdown toggle to open menu at (640, 257) on li.dropdown-toggle
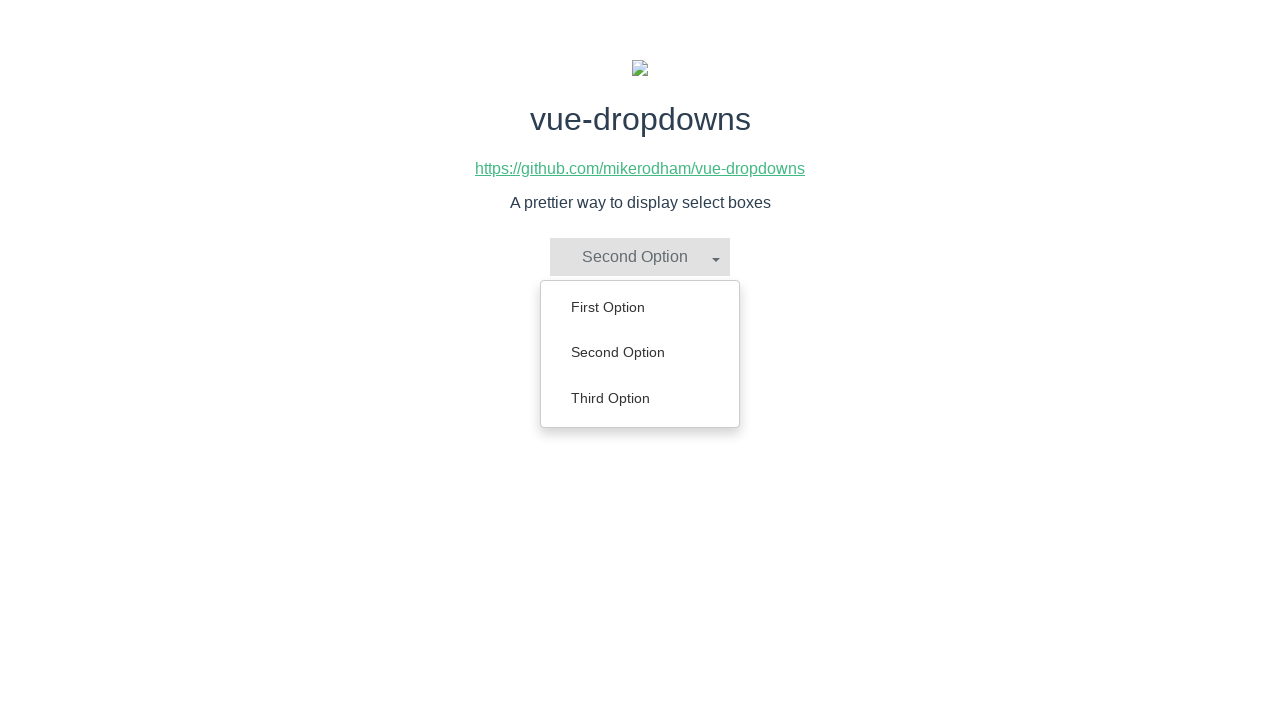

Dropdown menu appeared with options
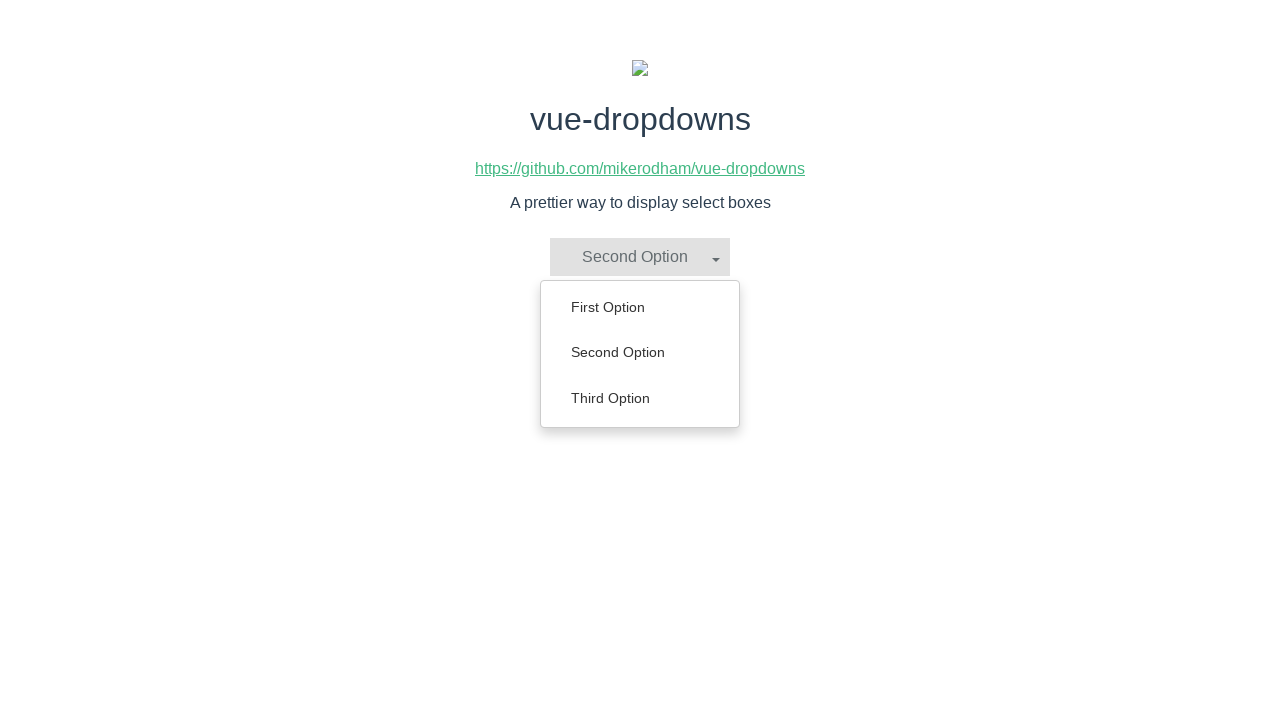

Selected 'First Option' from dropdown at (640, 307) on ul.dropdown-menu a:has-text('First Option')
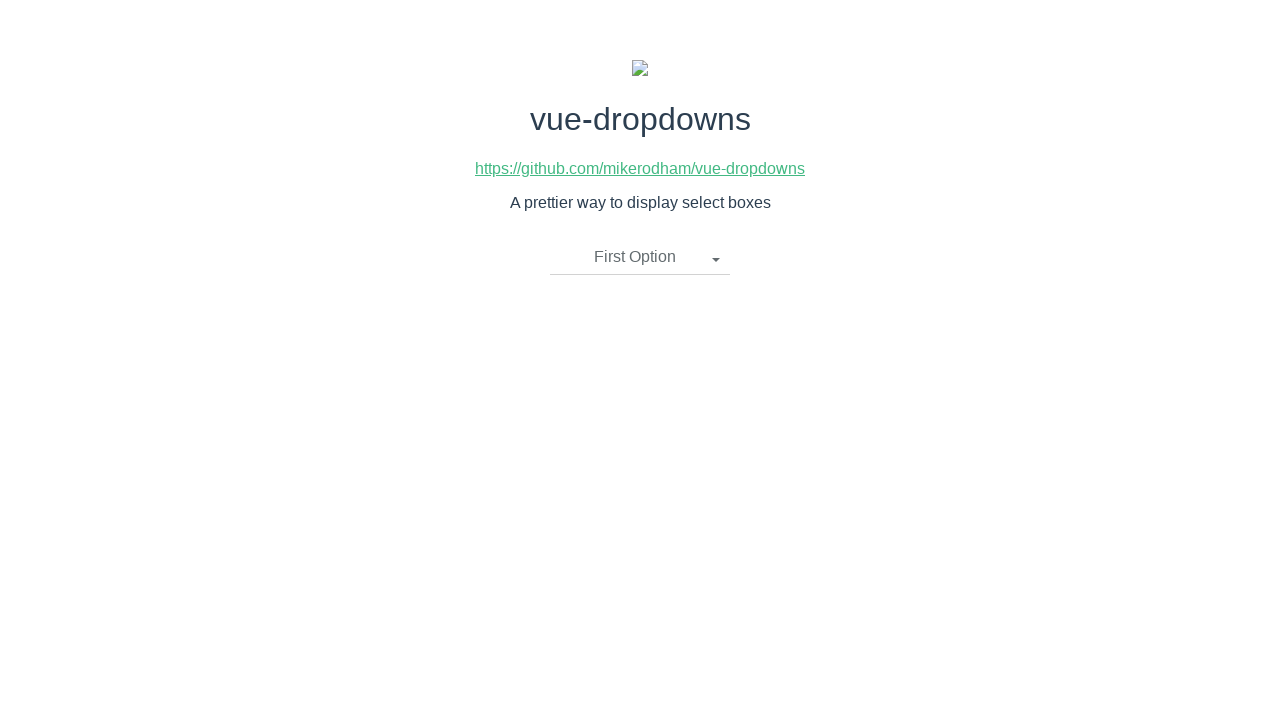

Waited 1 second for selection to register
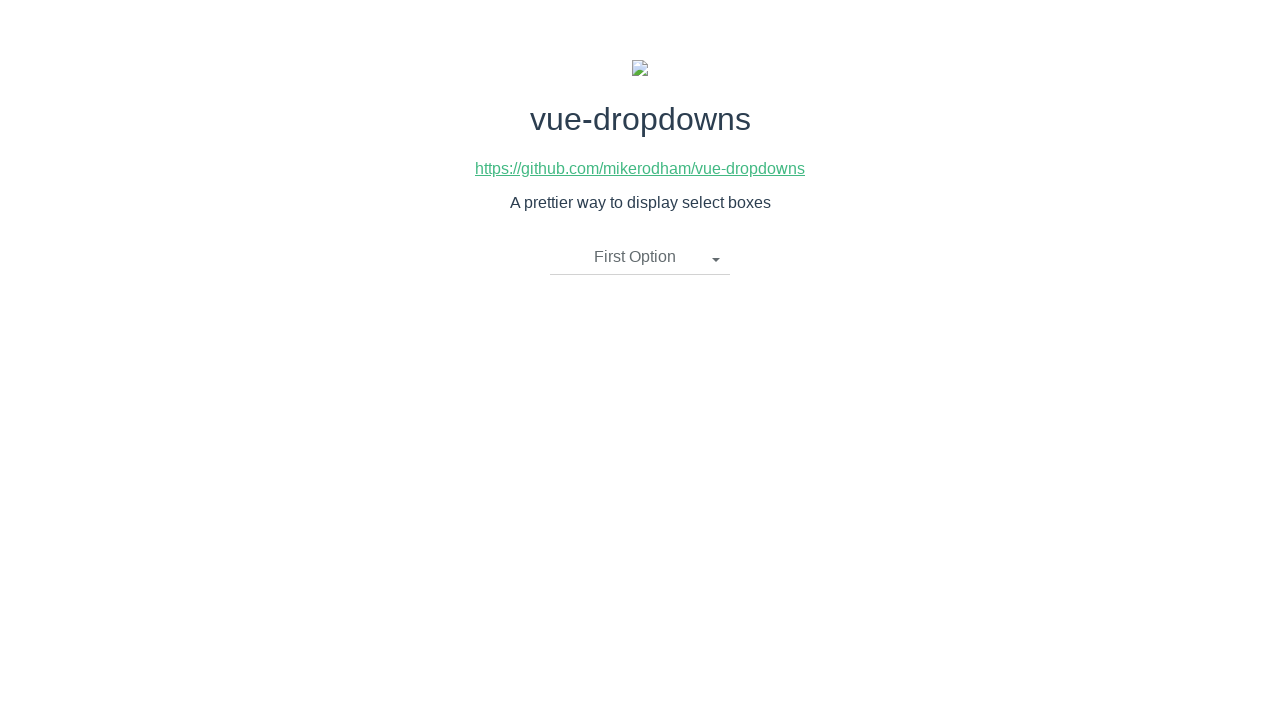

Clicked dropdown toggle to open menu at (640, 257) on li.dropdown-toggle
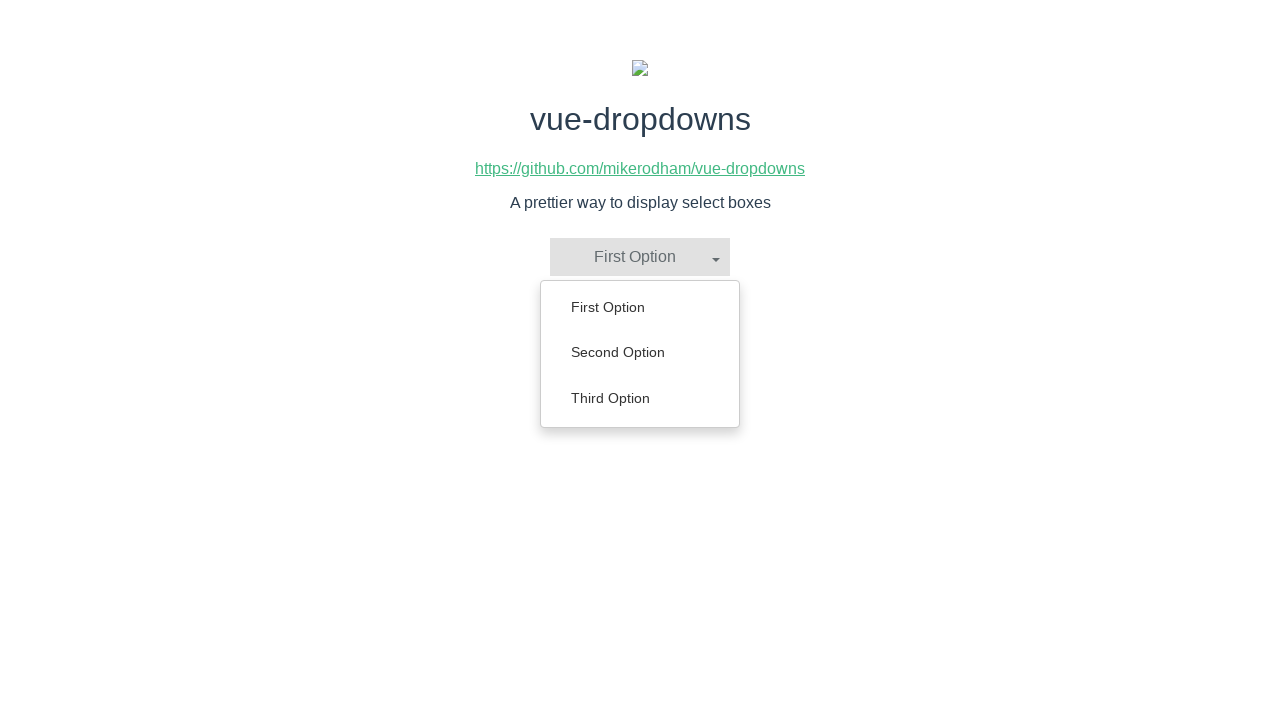

Dropdown menu appeared with options
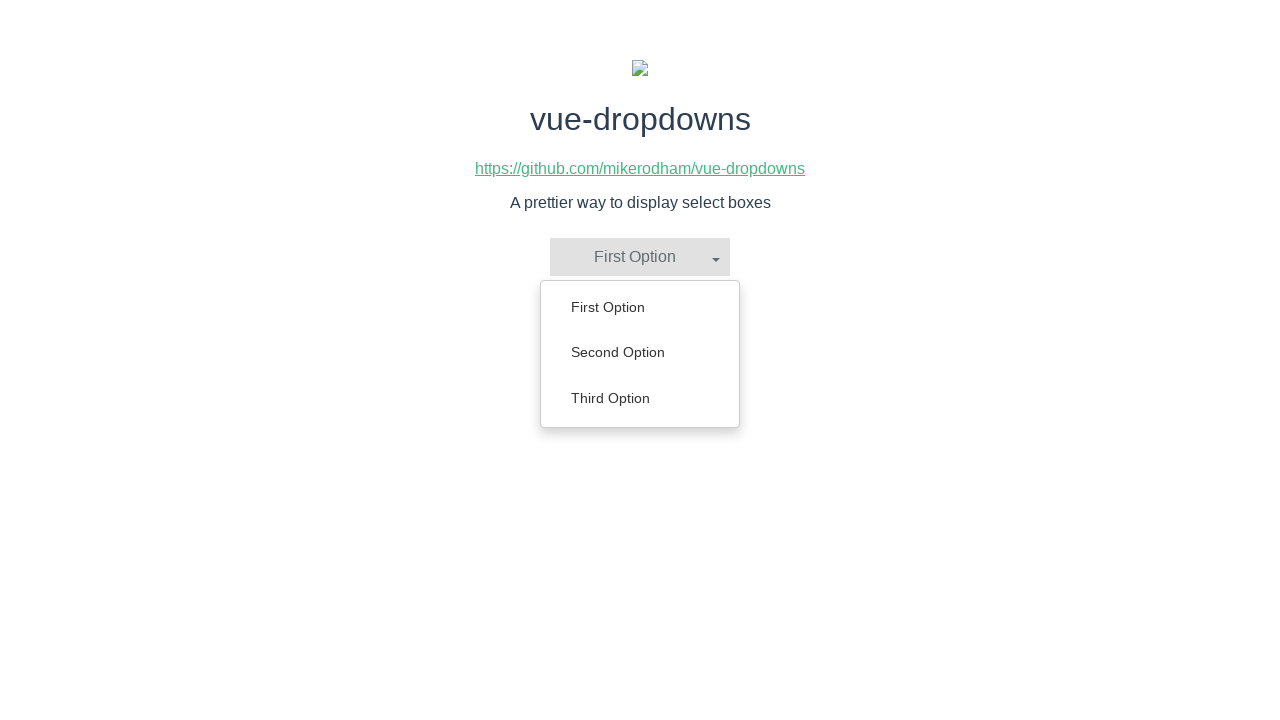

Selected 'Third Option' from dropdown at (640, 398) on ul.dropdown-menu a:has-text('Third Option')
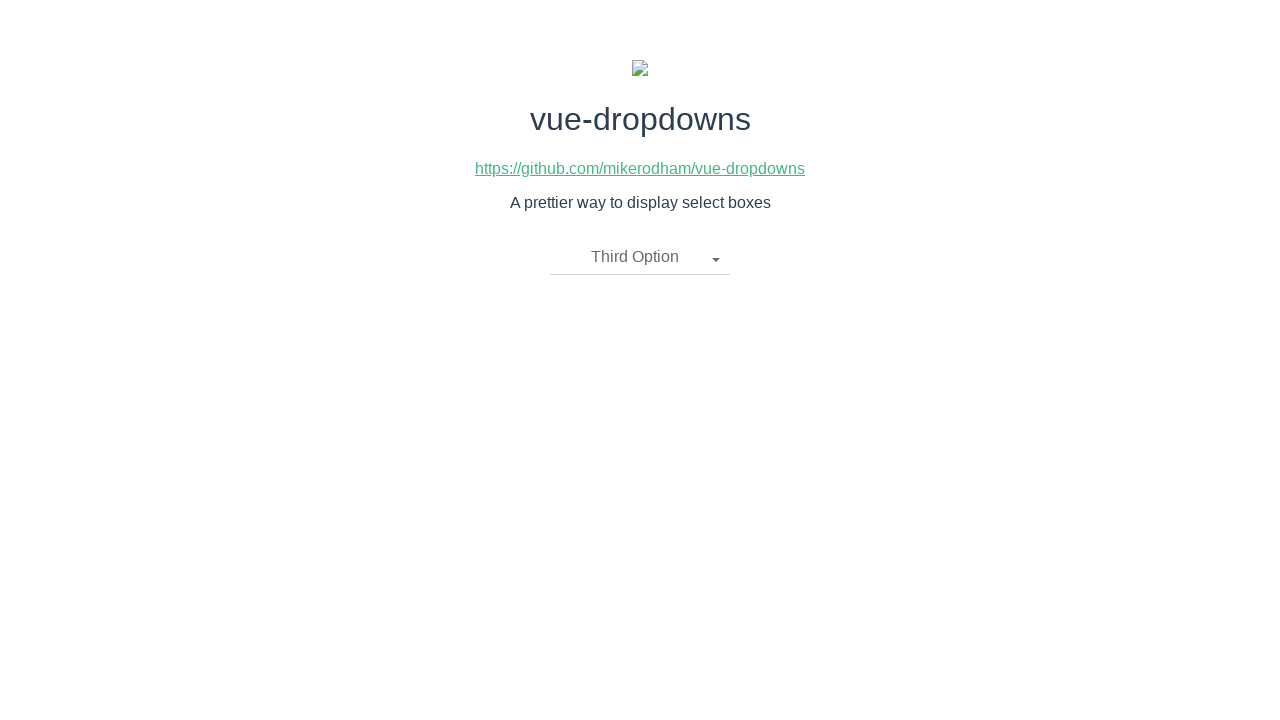

Waited 1 second for selection to register
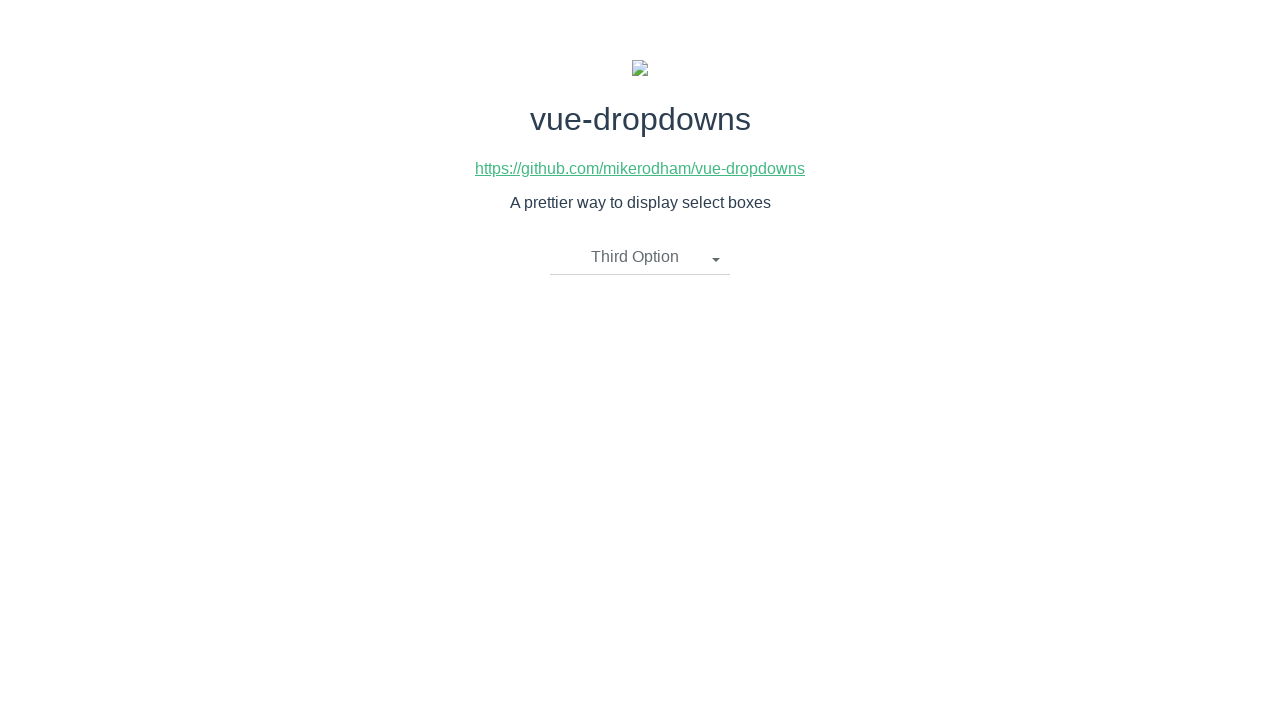

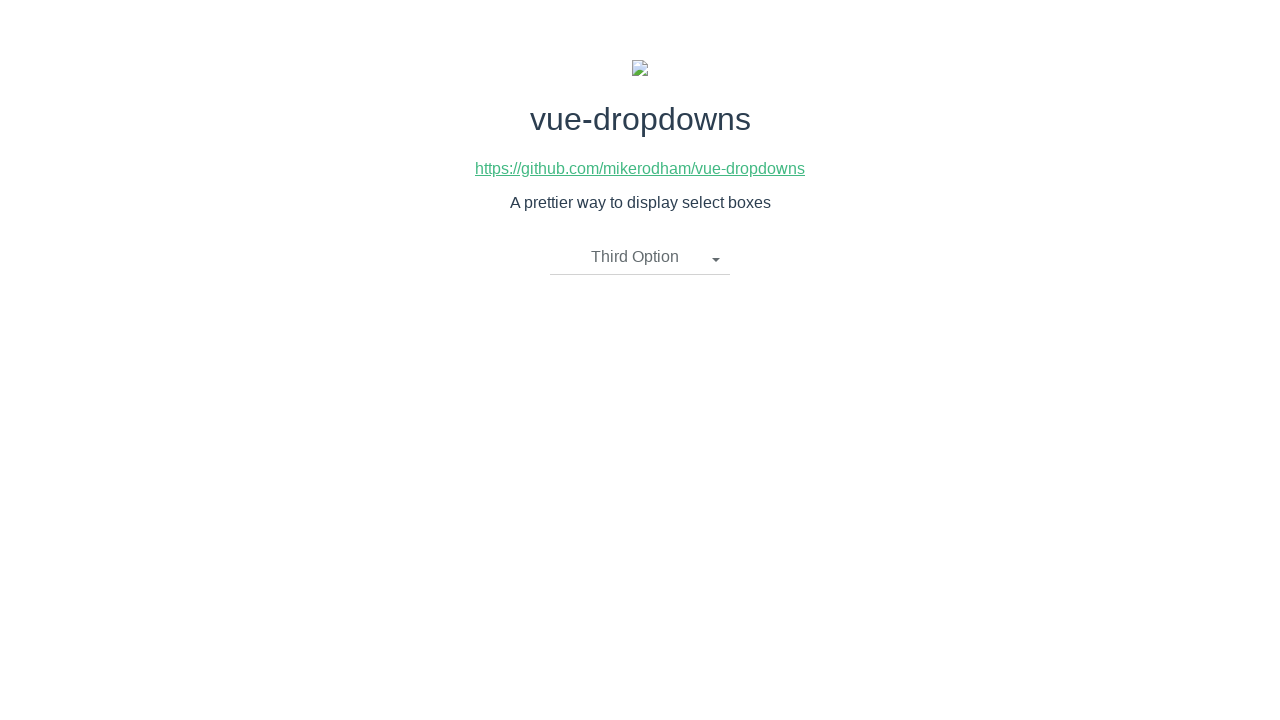